Navigates to Spinny.com and retrieves the page title to verify the page loaded correctly

Starting URL: https://www.spinny.com

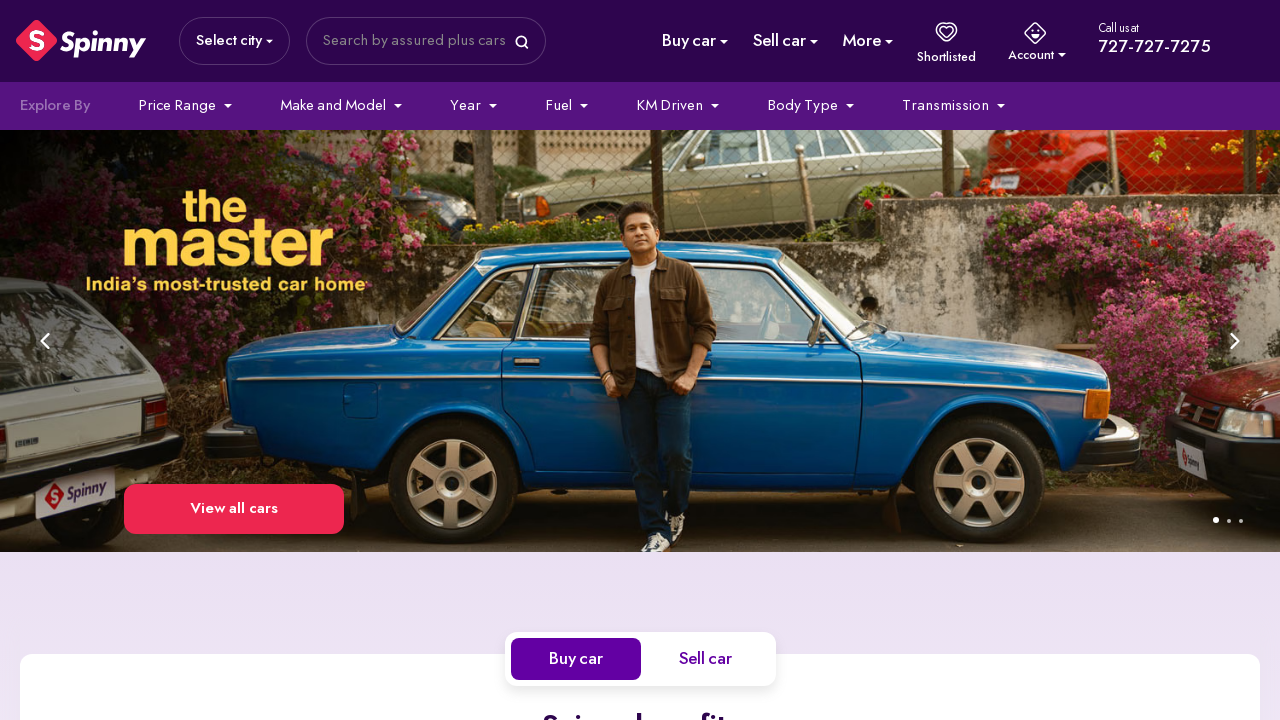

Waited for page to reach domcontentloaded state
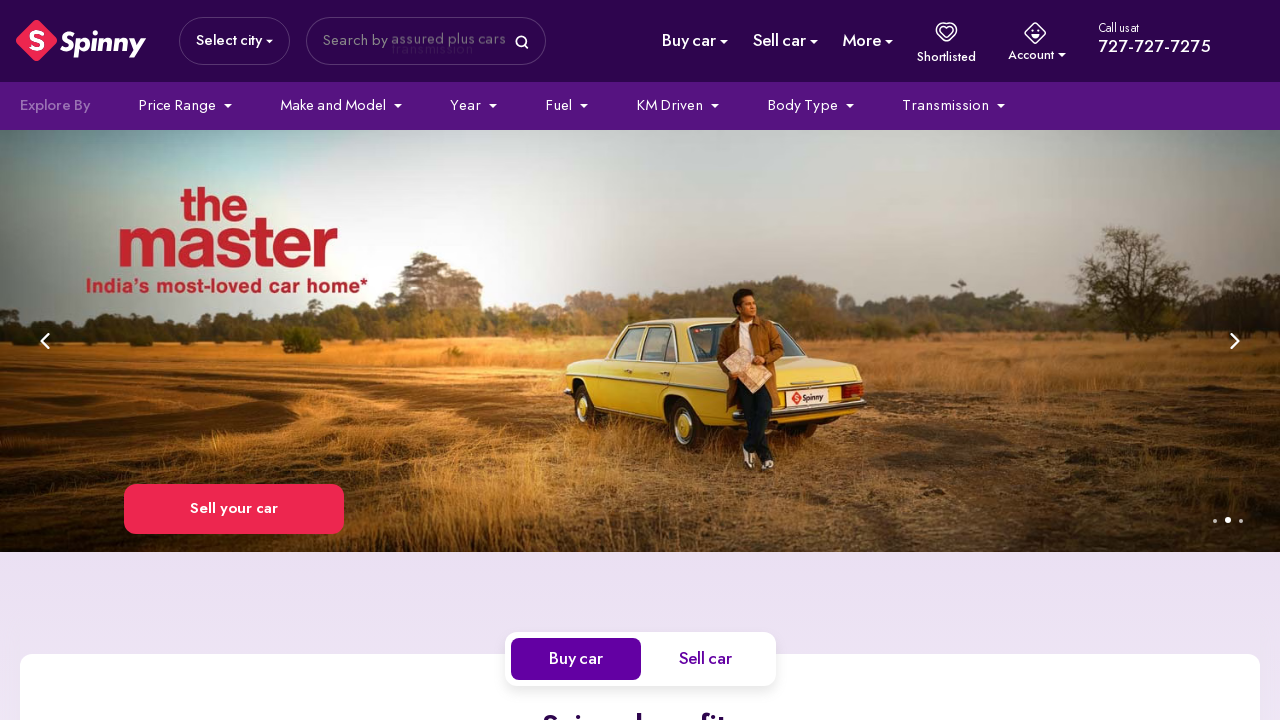

Retrieved page title from Spinny.com
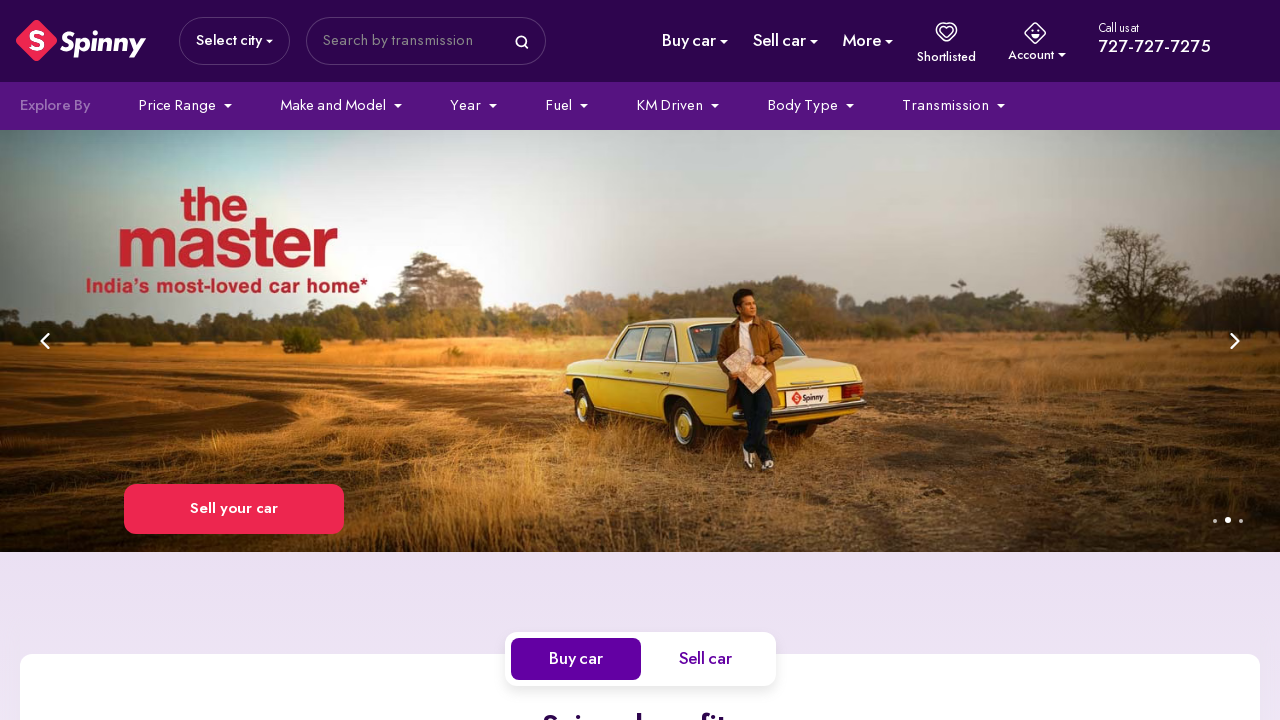

Verified page title is not None and has length greater than 0
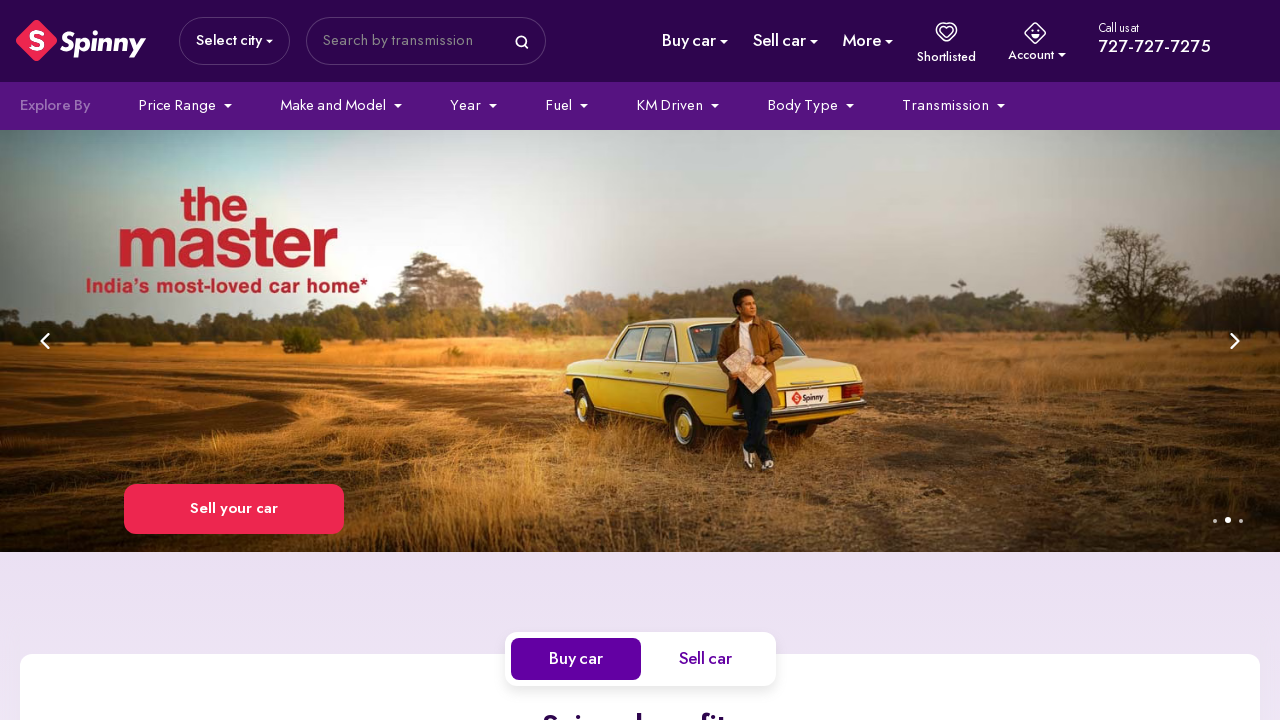

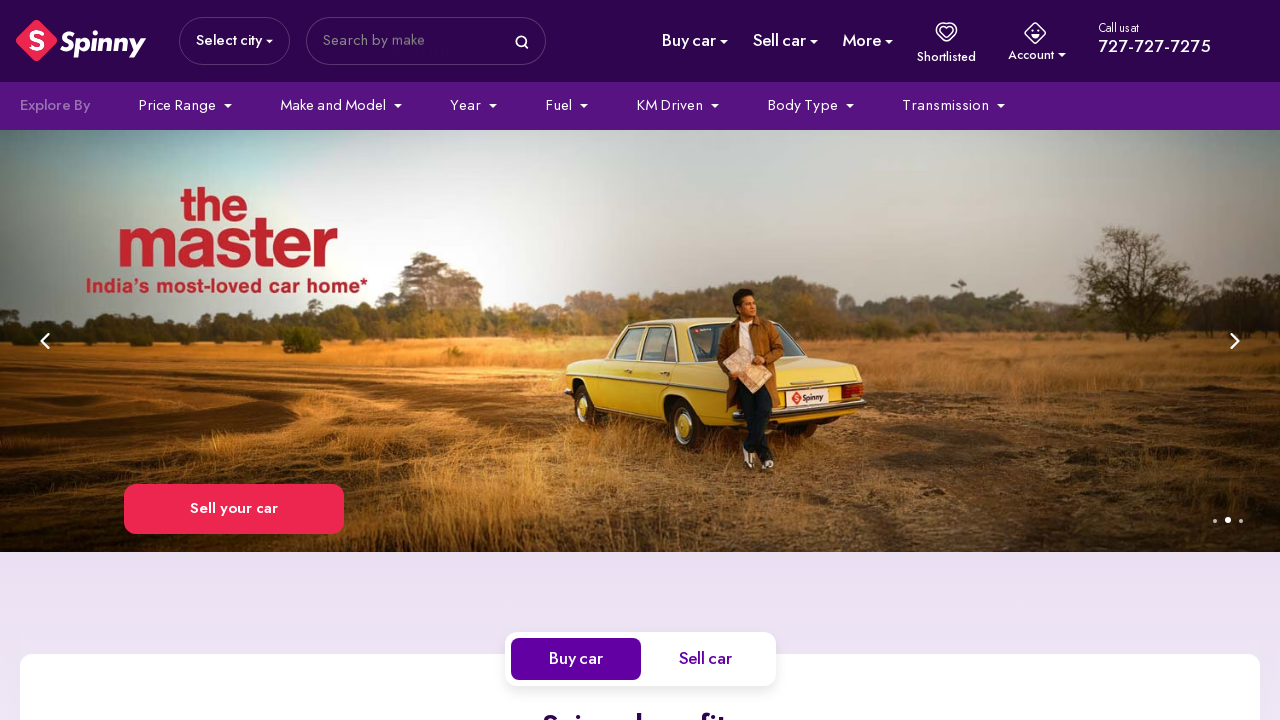